Tests JavaScript confirm dialog by clicking the JS Confirm button, accepting the confirm, and verifying the result message shows "You clicked: Ok".

Starting URL: https://the-internet.herokuapp.com/javascript_alerts

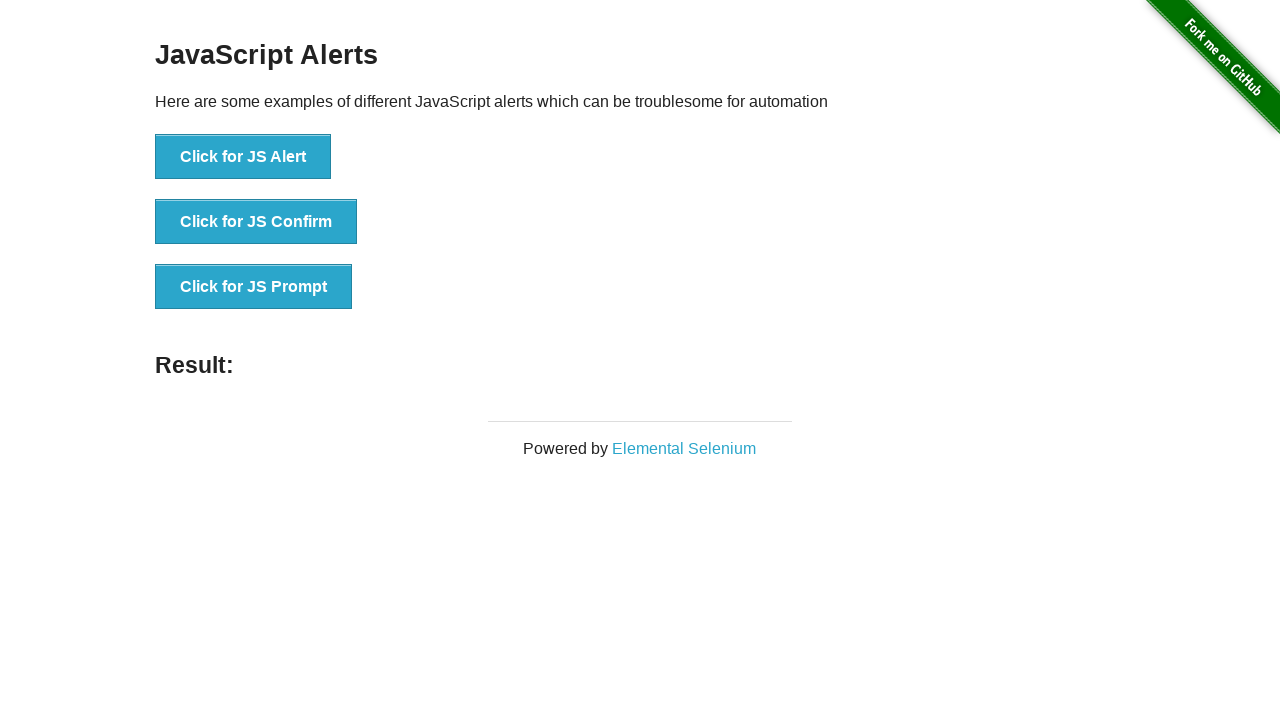

Set up dialog handler to accept confirm dialogs
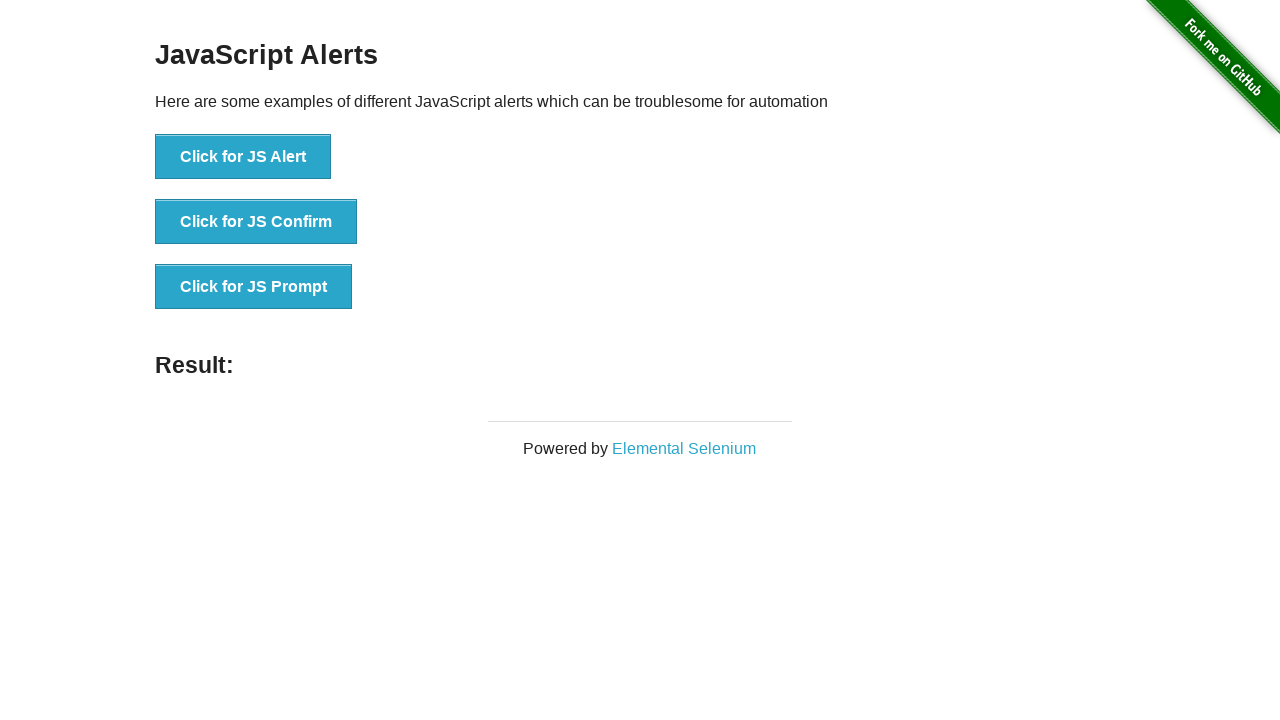

Clicked the JS Confirm button to open the dialog at (256, 222) on button[onclick*='jsConfirm']
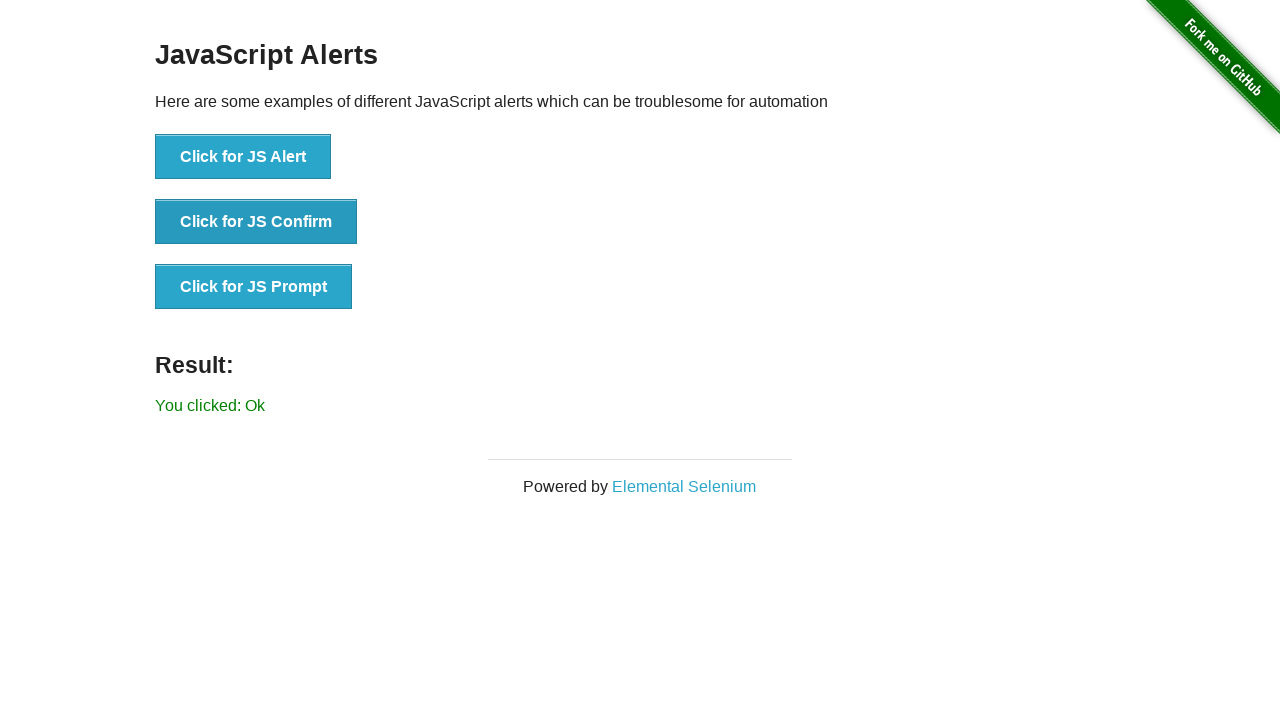

Result message element loaded after accepting confirm dialog
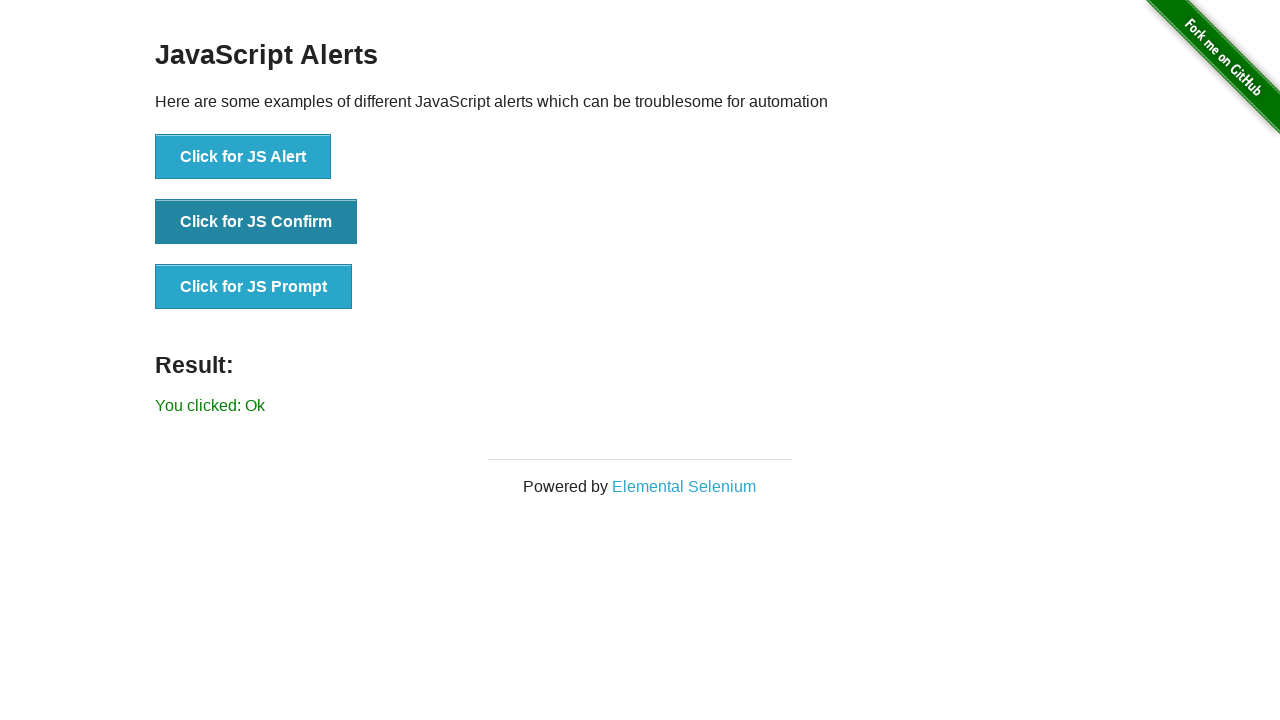

Retrieved result message text
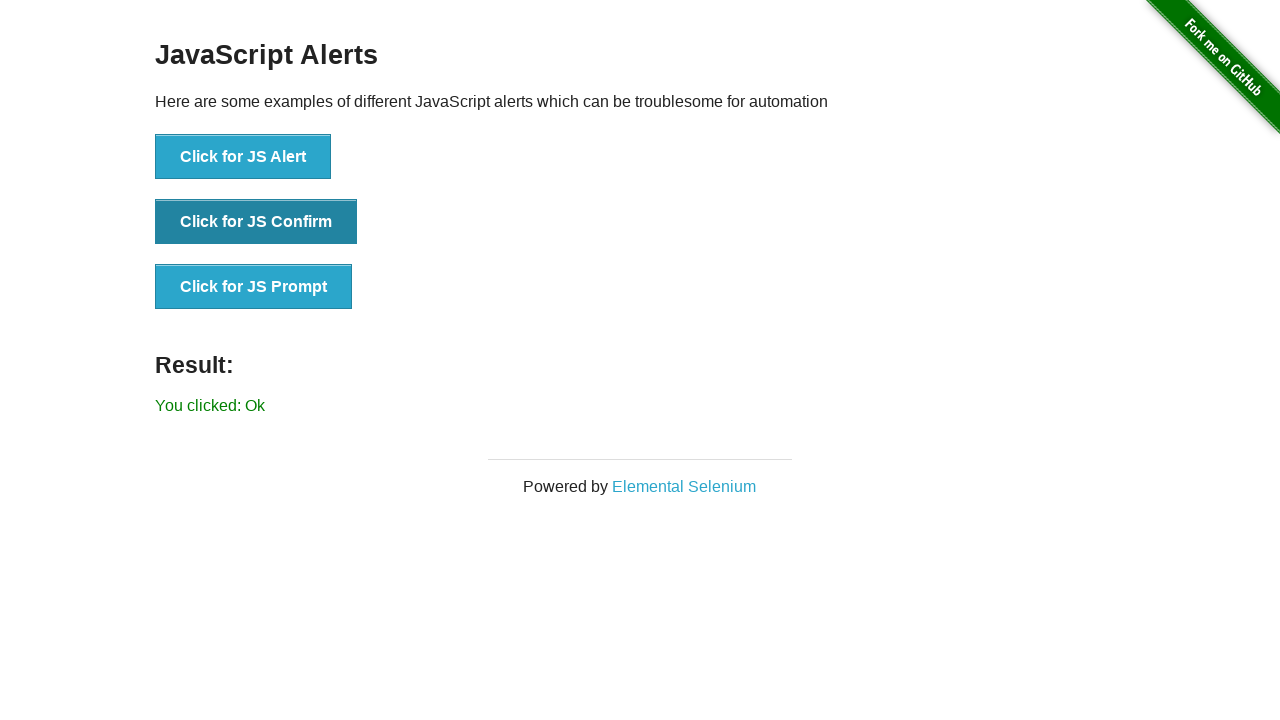

Verified result message contains 'You clicked: Ok'
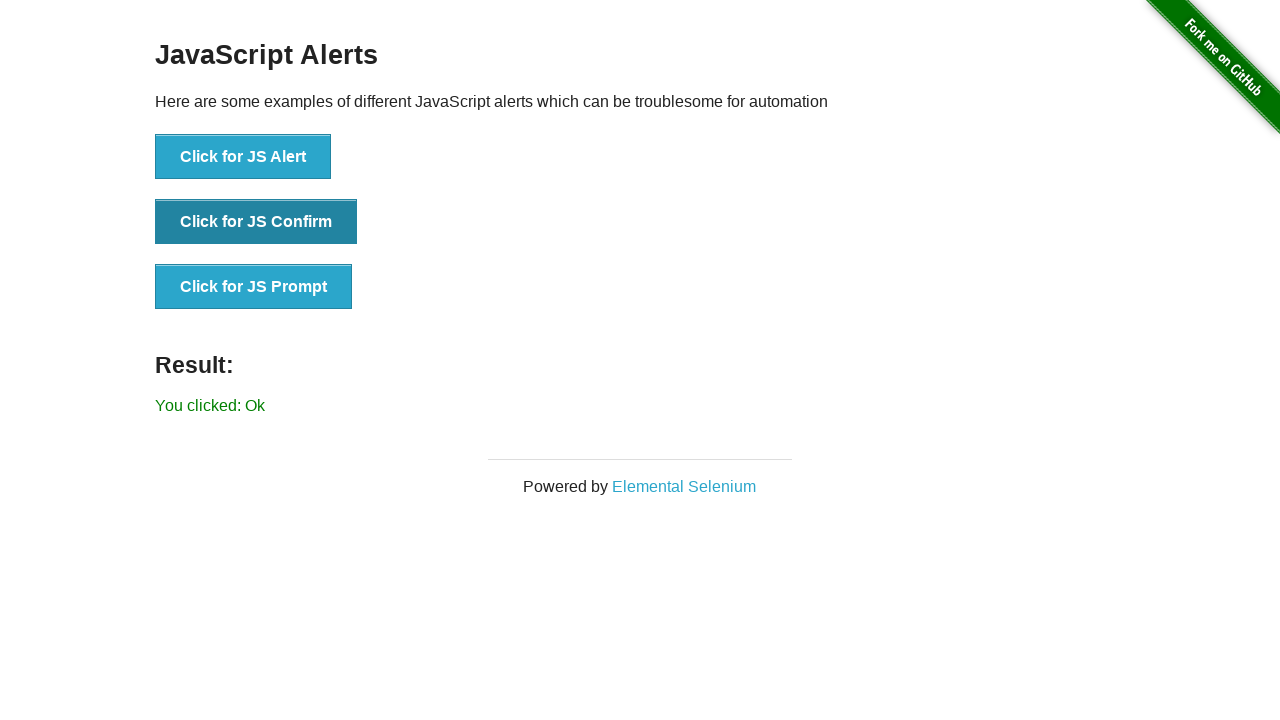

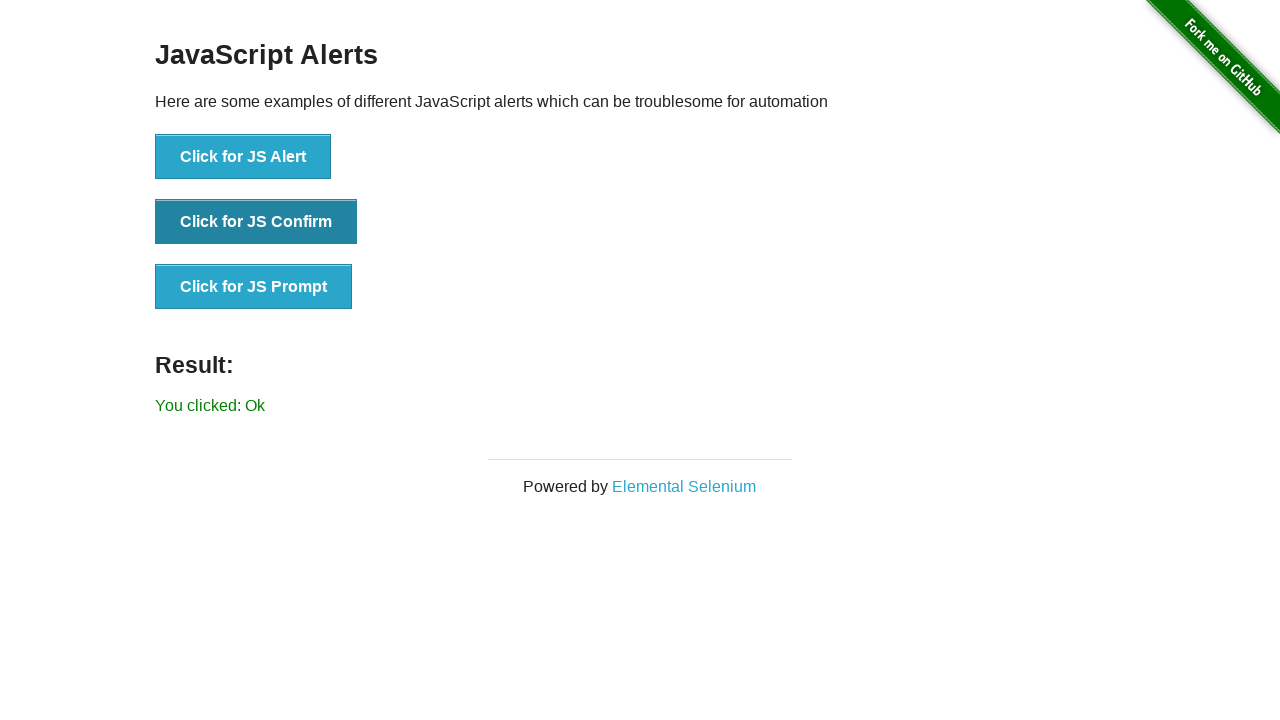